Navigates to W3Schools HTML forms tutorial page and verifies that the firstname input field is visible

Starting URL: https://www.w3schools.com/html/html_forms.asp

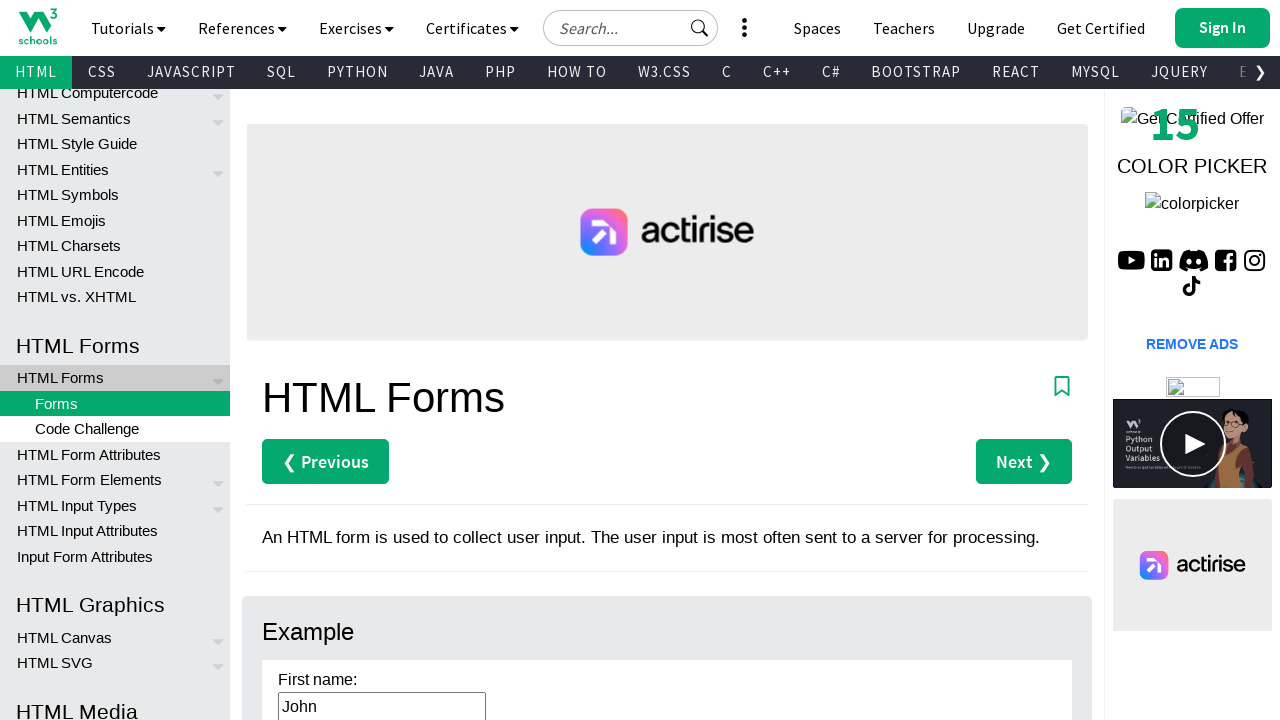

Navigated to W3Schools HTML forms tutorial page
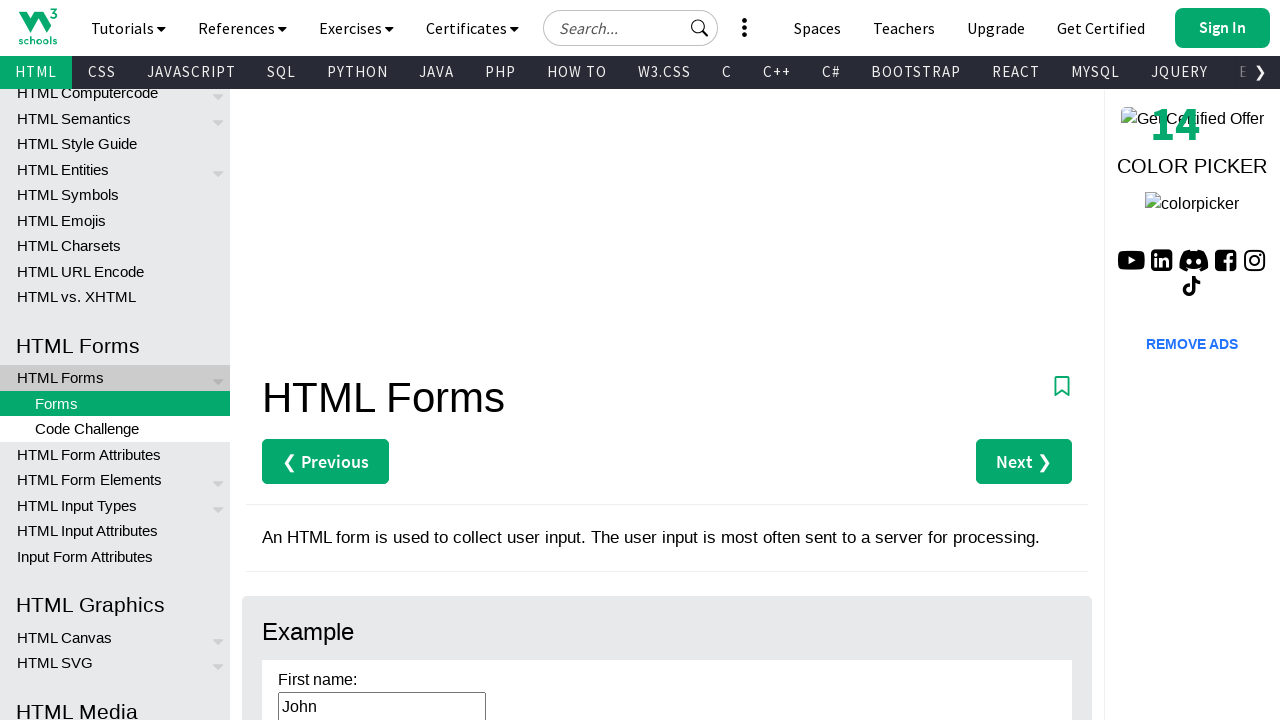

Firstname input field is visible on the page
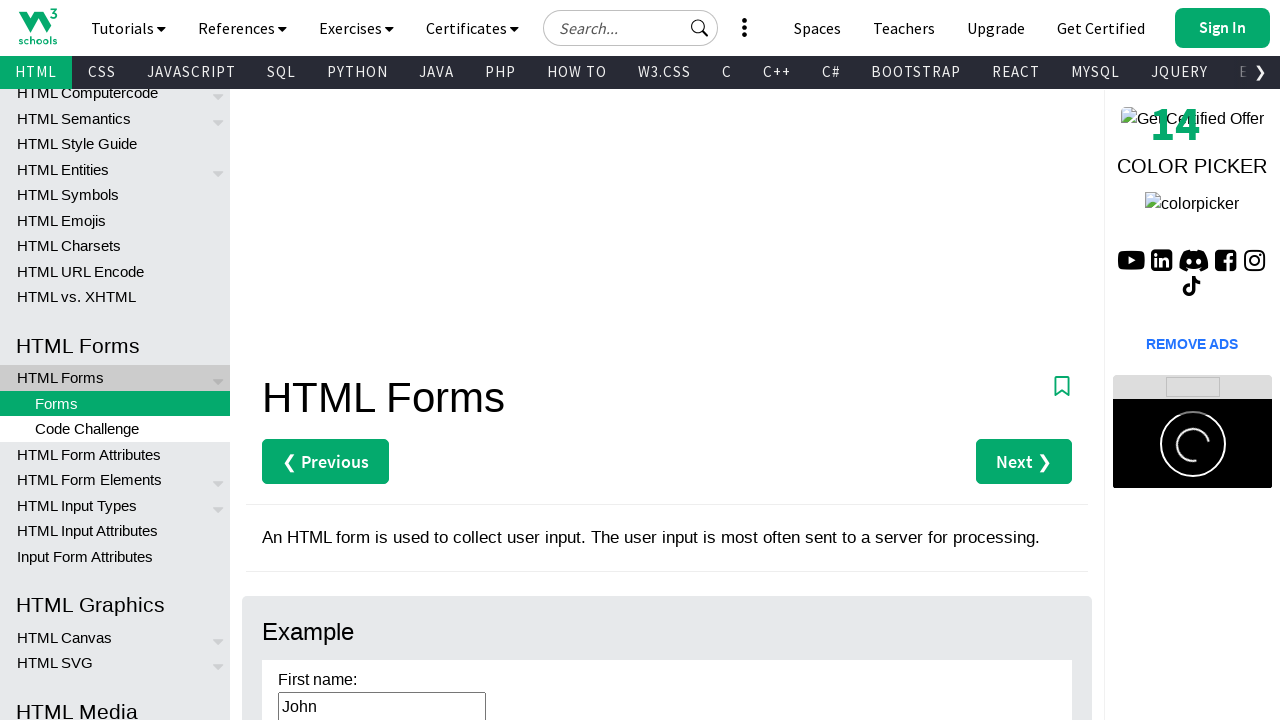

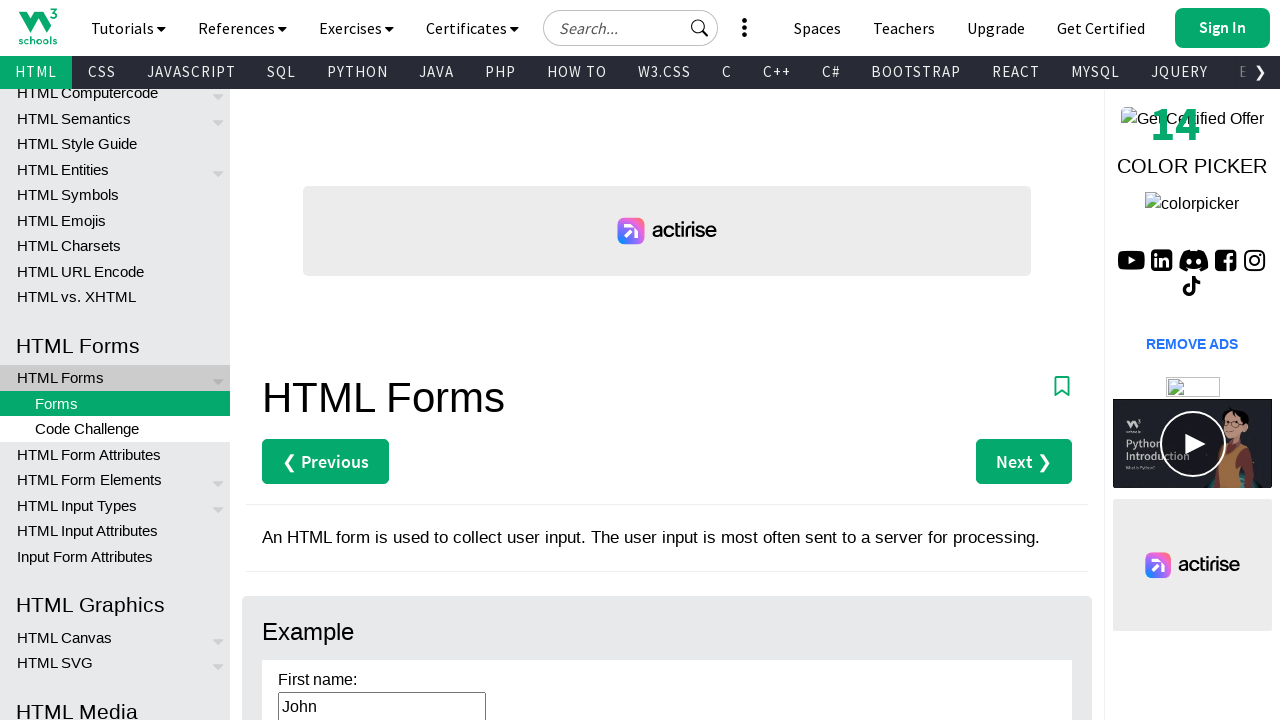